Tests that the Clear completed button displays the correct text after marking an item as complete

Starting URL: https://demo.playwright.dev/todomvc

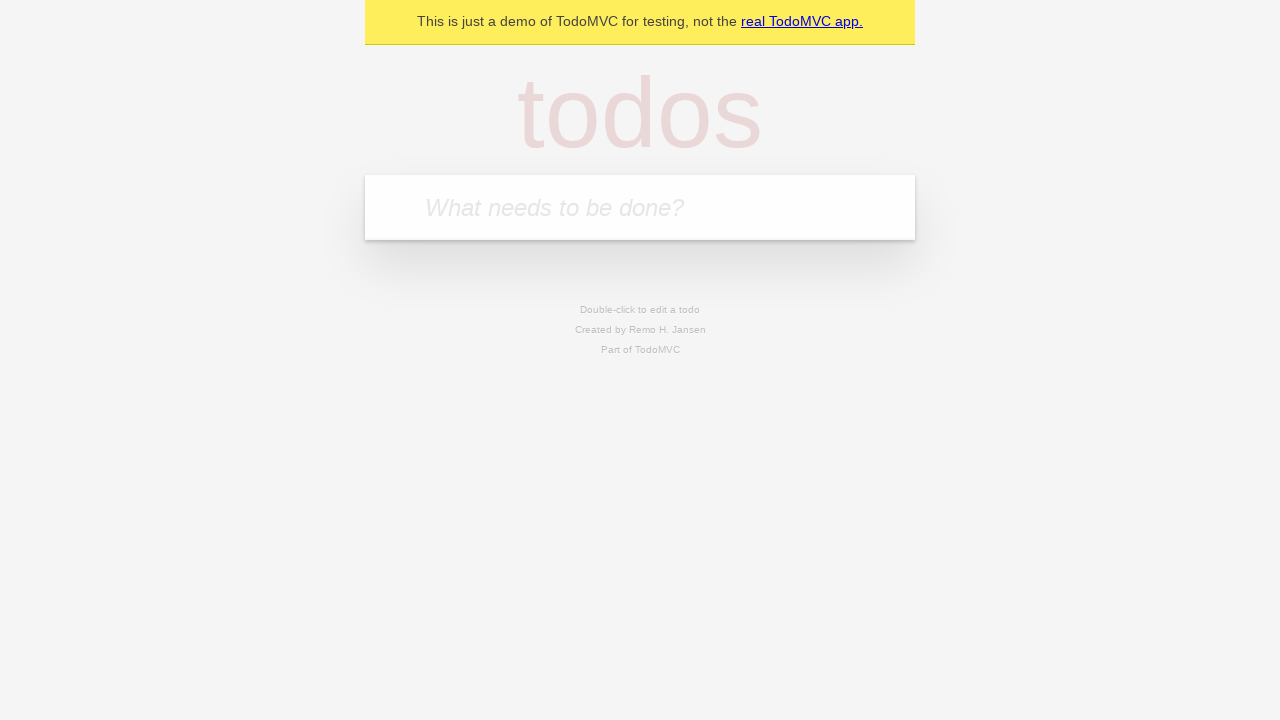

Filled todo input with 'buy some cheese' on internal:attr=[placeholder="What needs to be done?"i]
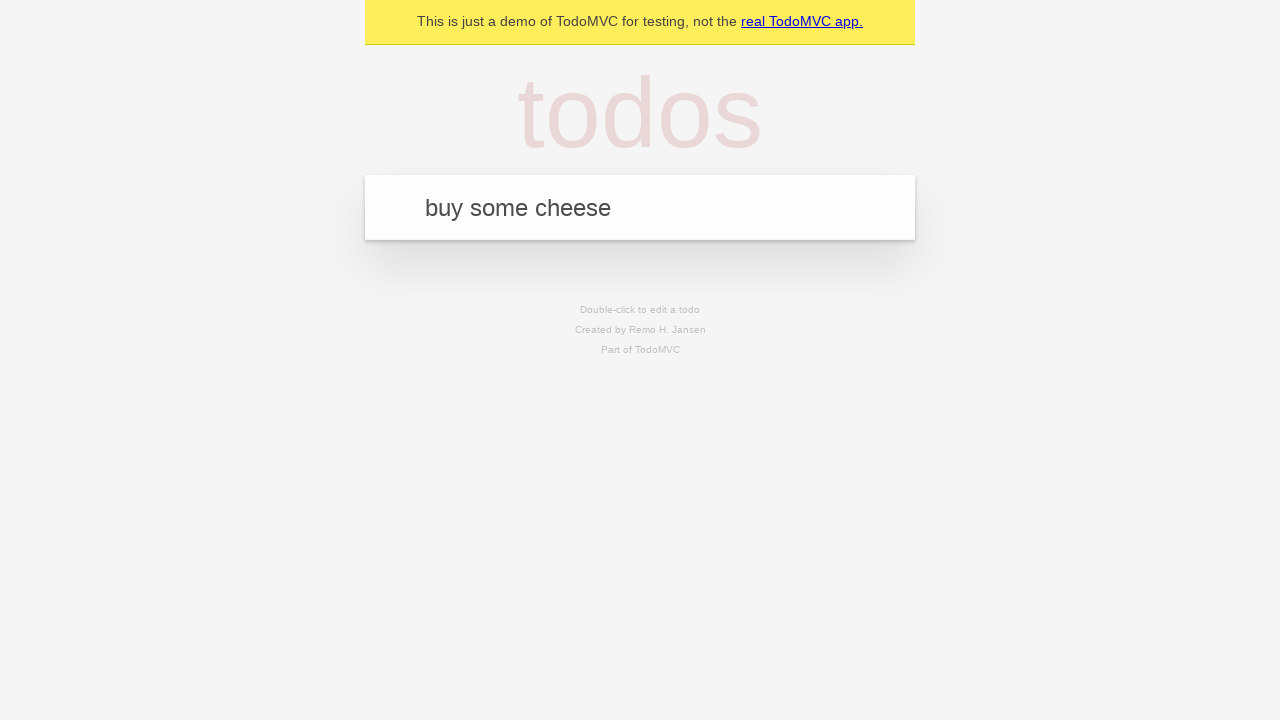

Pressed Enter to add first todo on internal:attr=[placeholder="What needs to be done?"i]
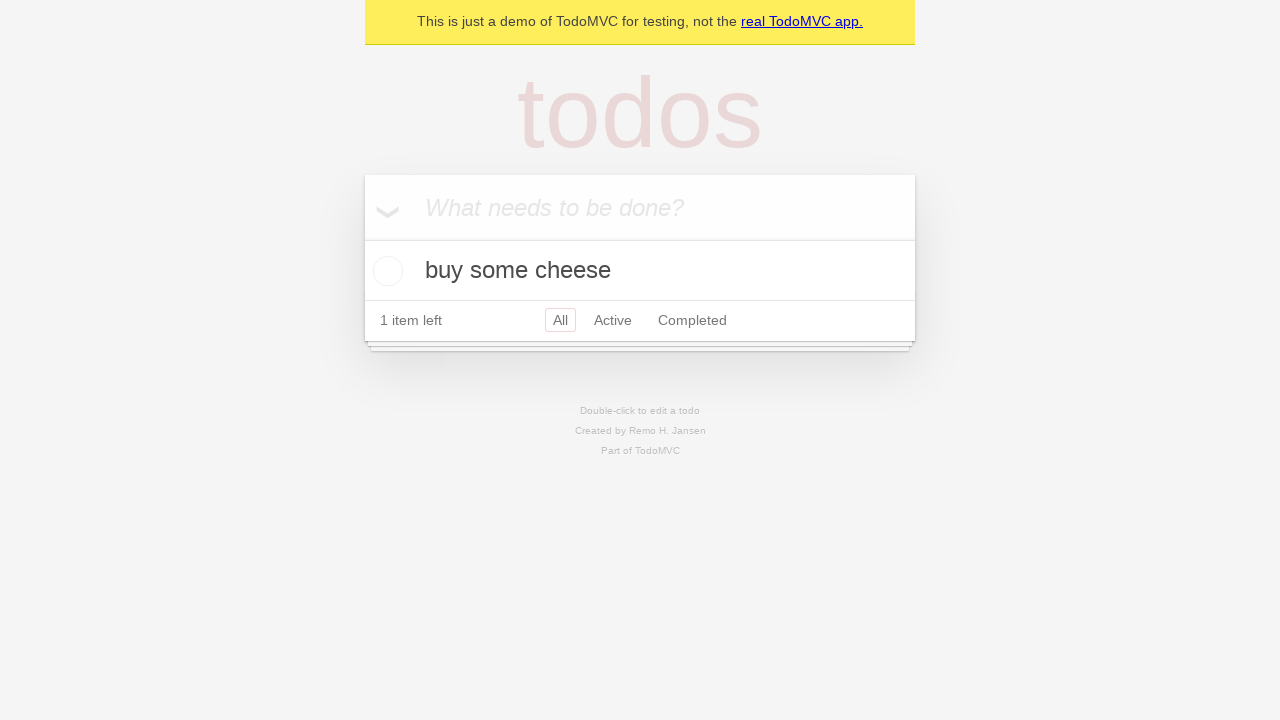

Filled todo input with 'feed the cat' on internal:attr=[placeholder="What needs to be done?"i]
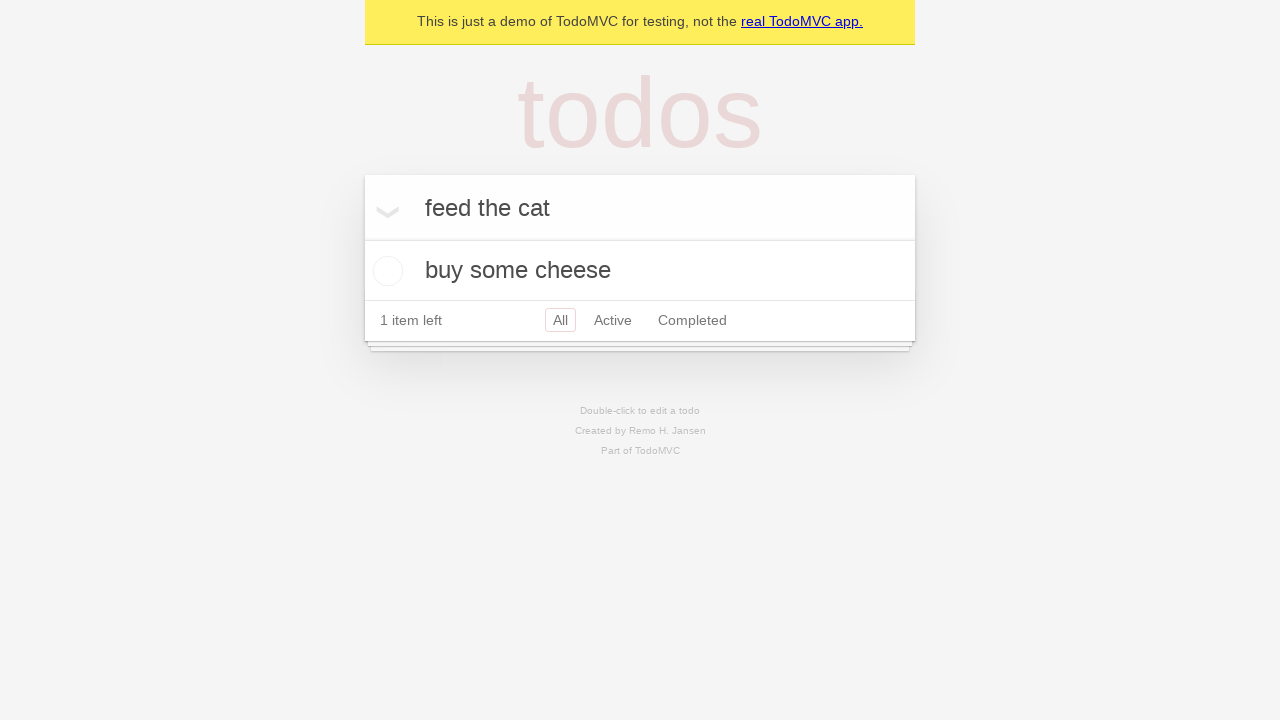

Pressed Enter to add second todo on internal:attr=[placeholder="What needs to be done?"i]
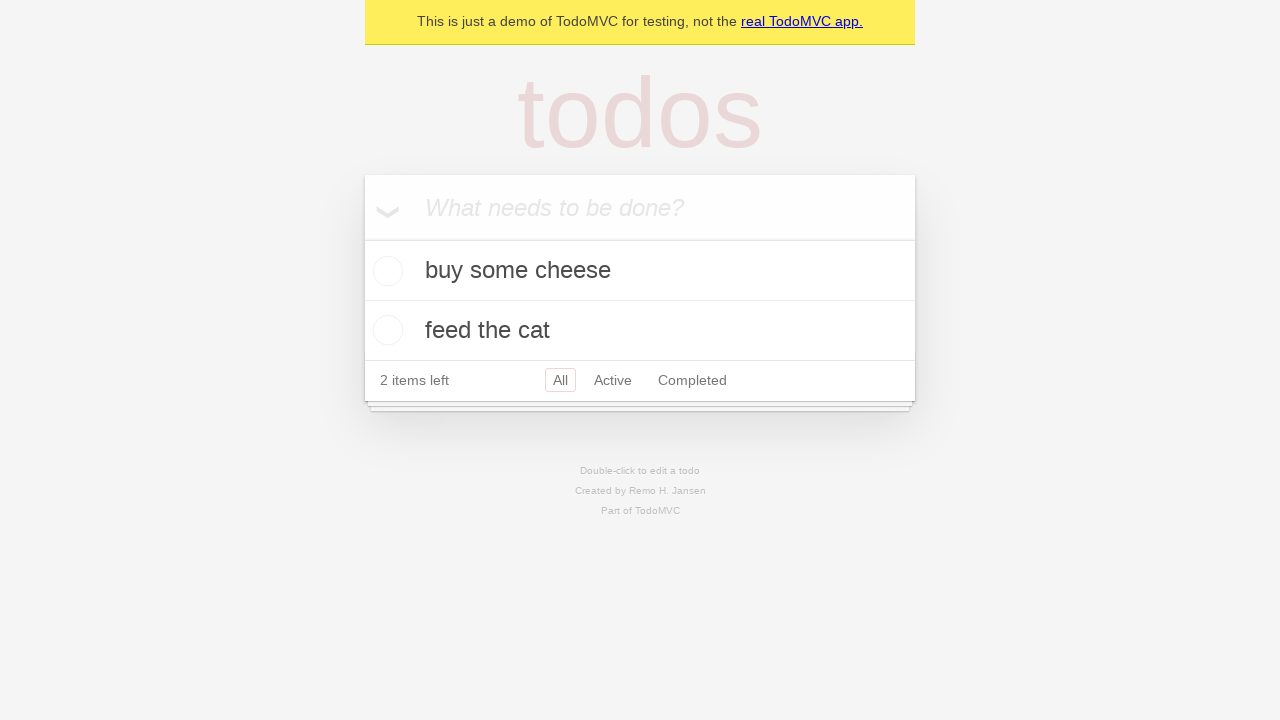

Filled todo input with 'book a doctors appointment' on internal:attr=[placeholder="What needs to be done?"i]
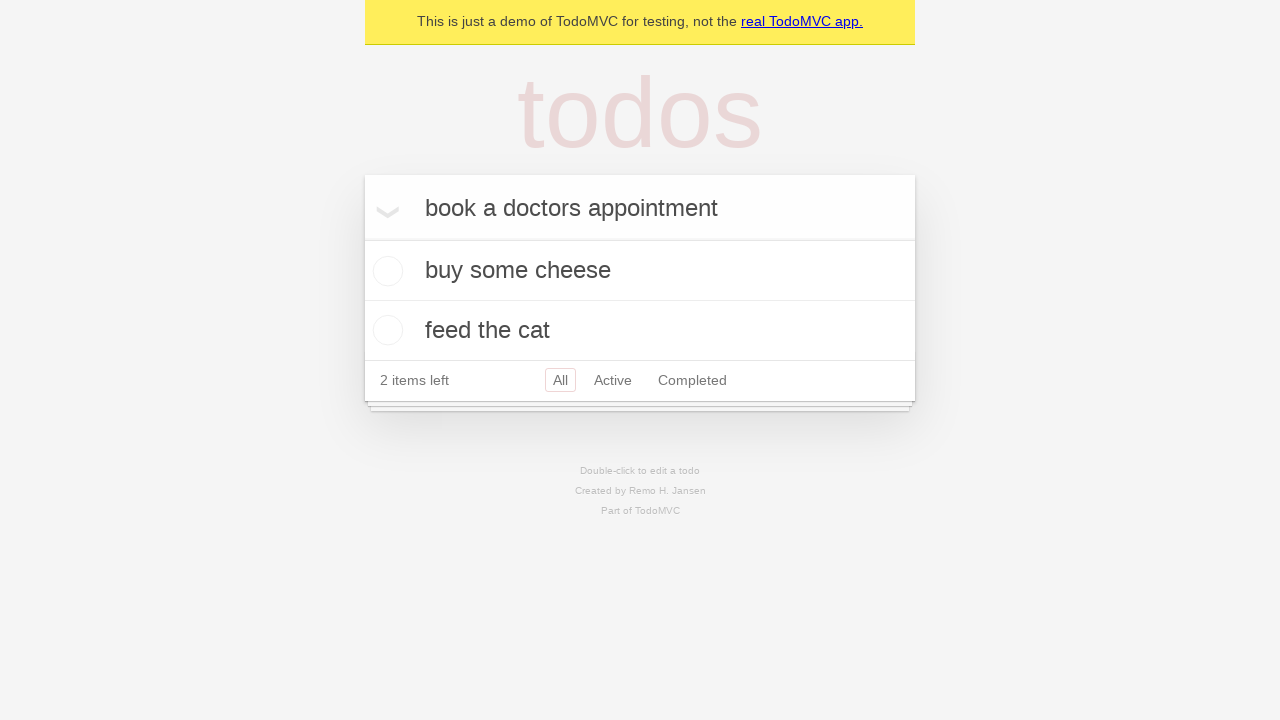

Pressed Enter to add third todo on internal:attr=[placeholder="What needs to be done?"i]
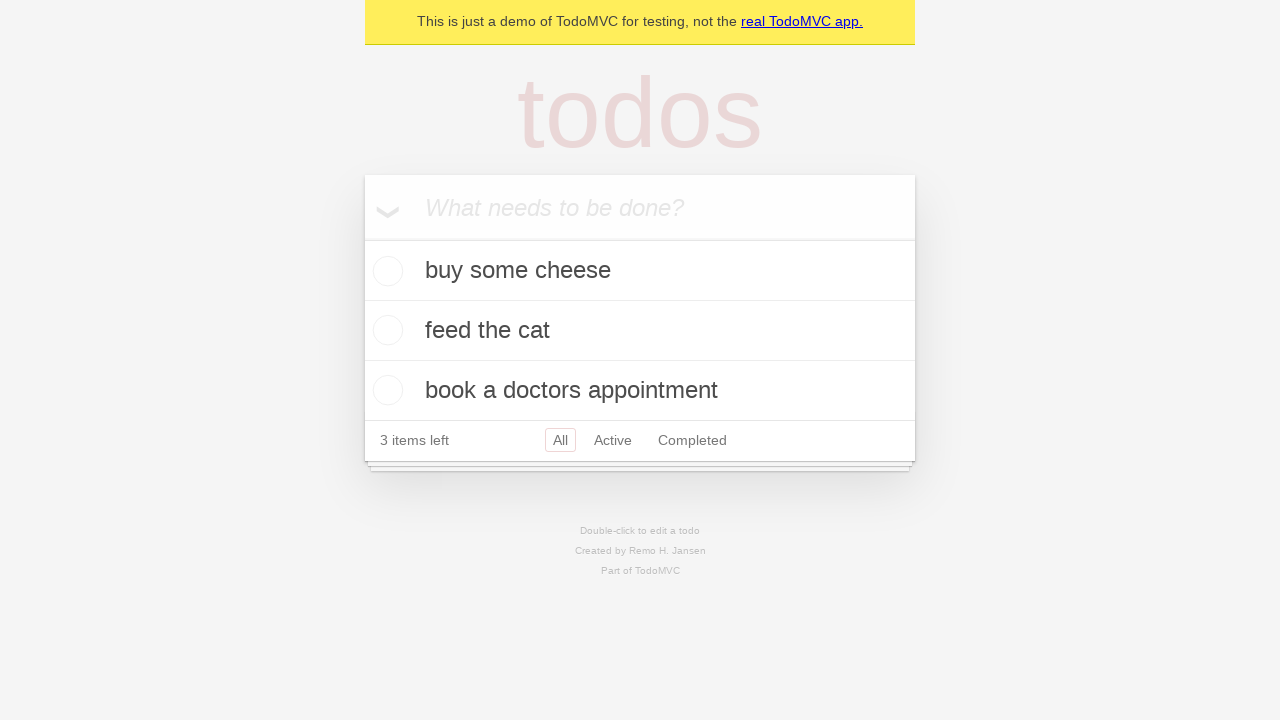

Verified all 3 todo items loaded
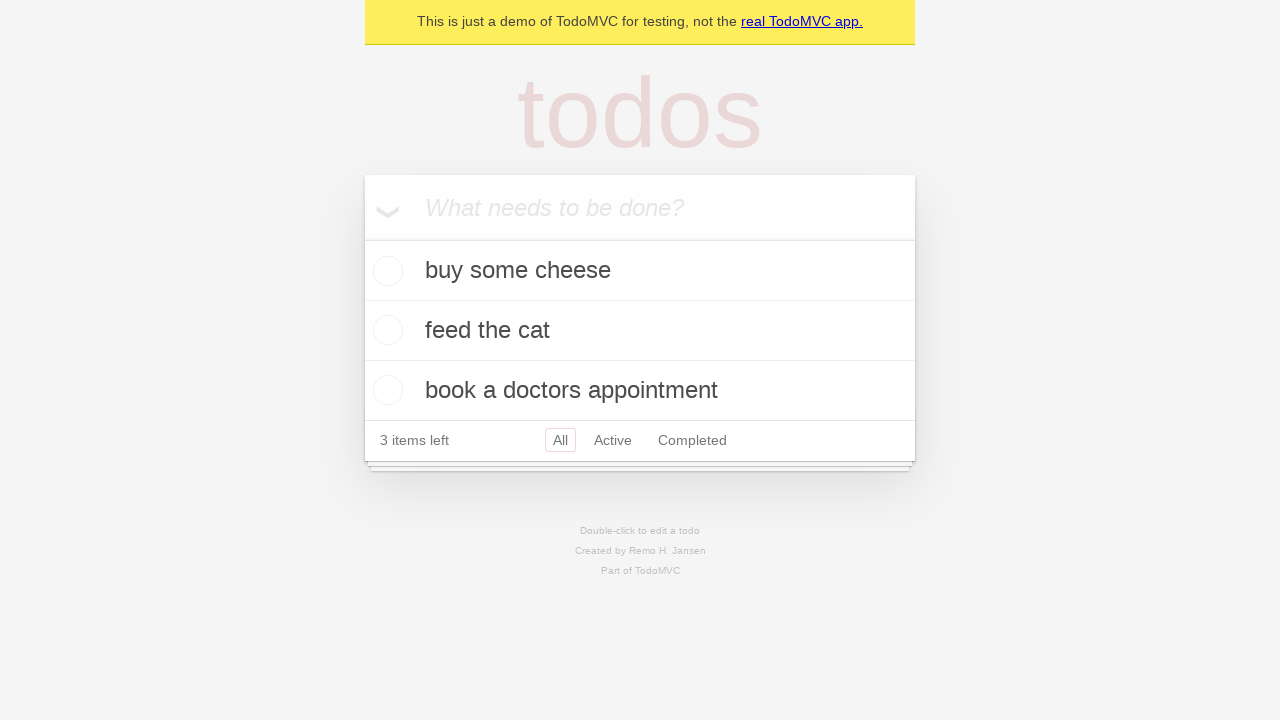

Marked first todo as completed at (385, 271) on .todo-list li .toggle >> nth=0
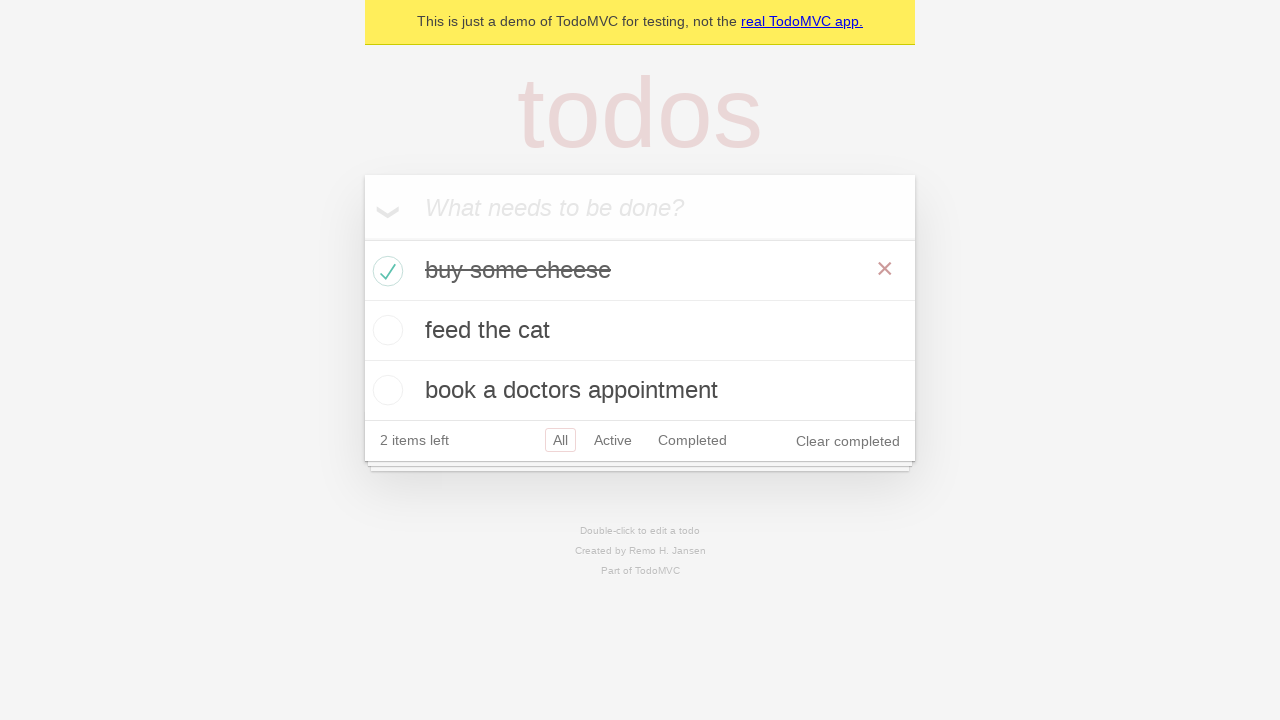

Clear completed button appeared with correct text
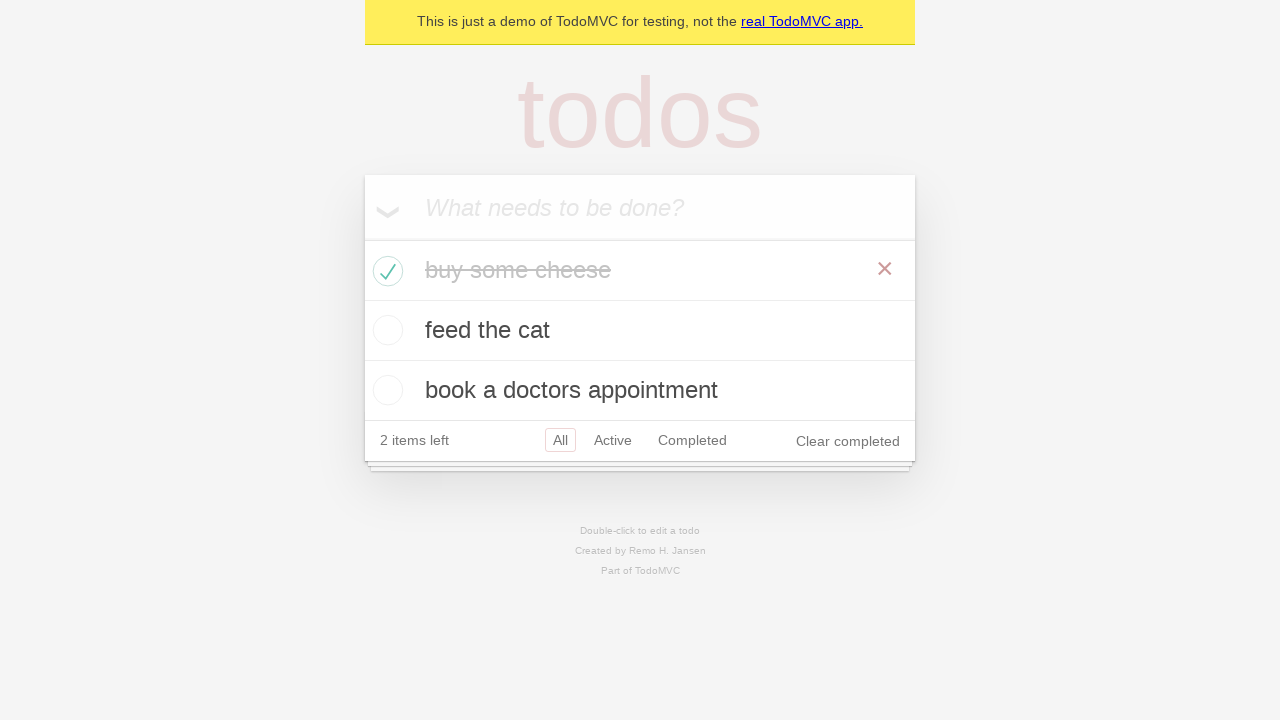

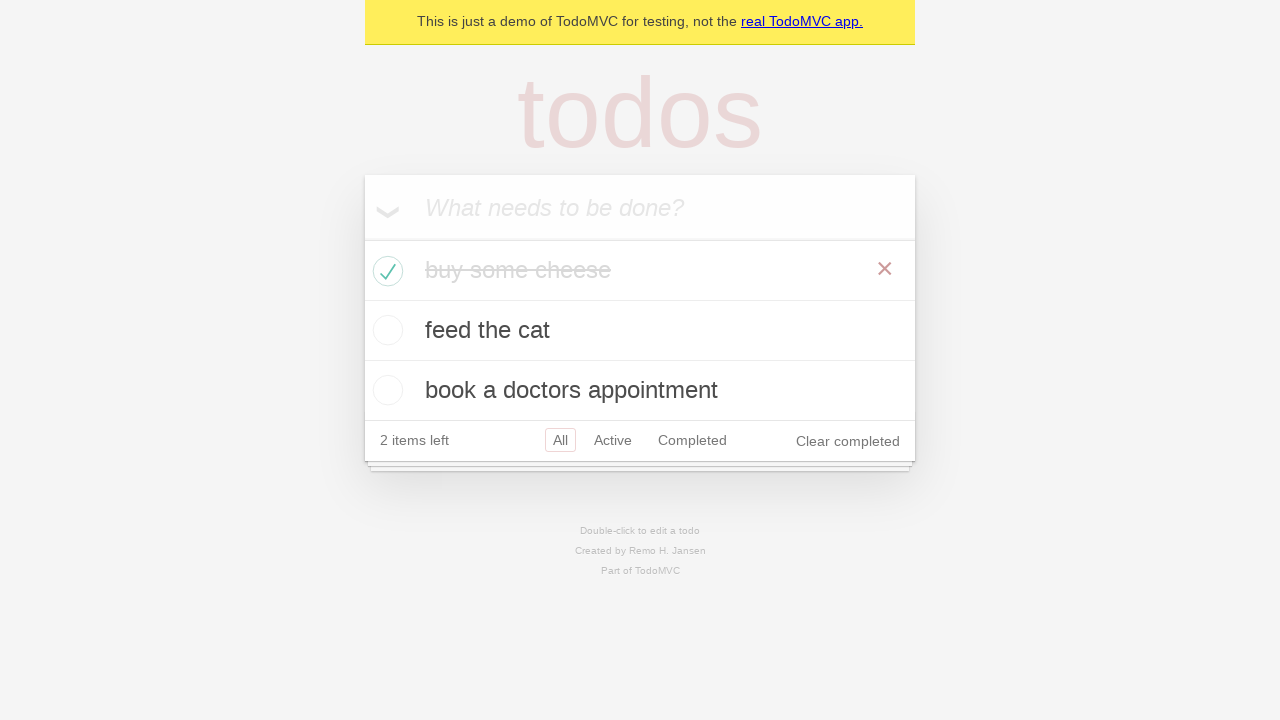